Tests the Products menu dropdown by hovering over it and verifying the submenu appears with the One Sided Tapes option

Starting URL: https://daviktapes.com/

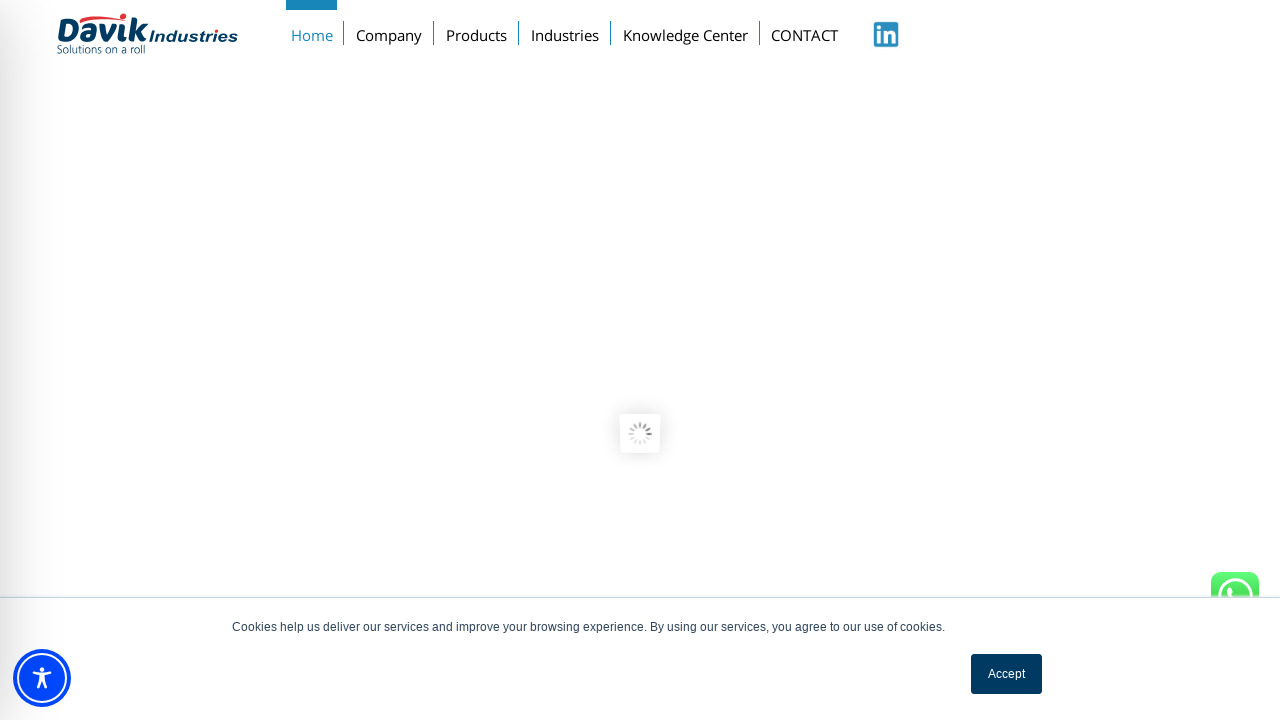

Navigated to https://daviktapes.com/
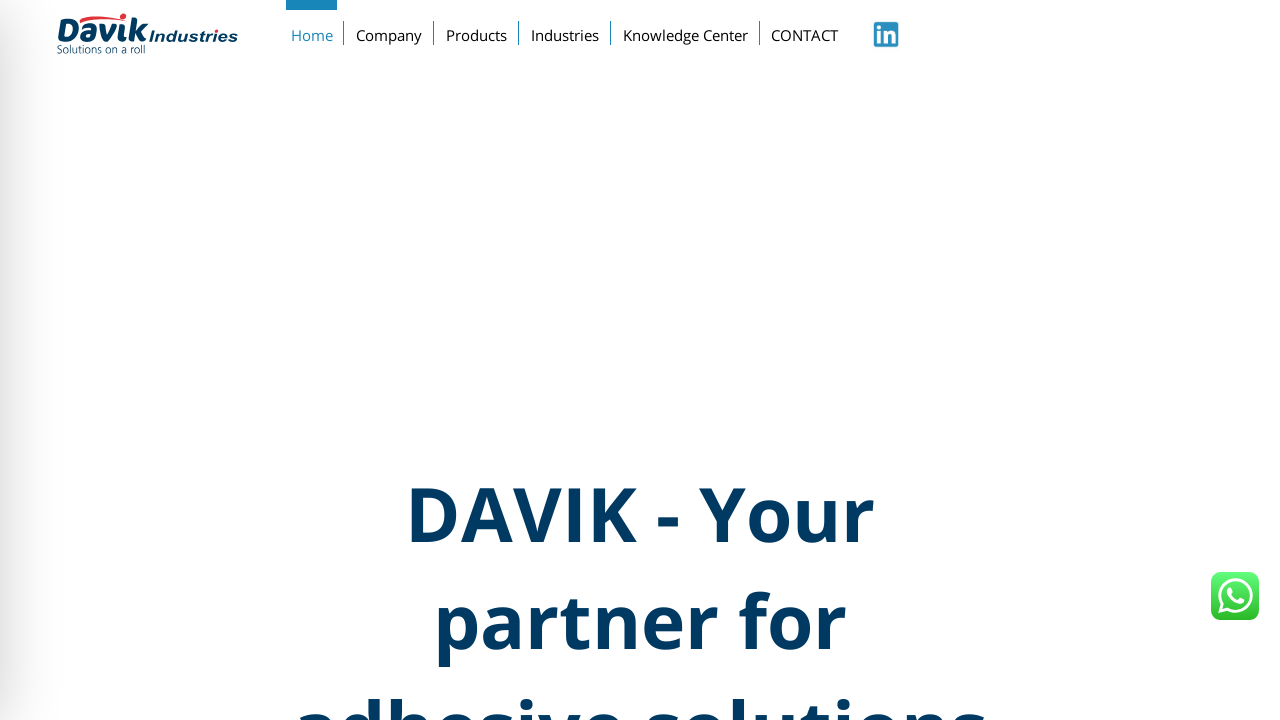

Hovered over Products menu to reveal dropdown at (477, 31) on xpath=//a[text() = 'Products']
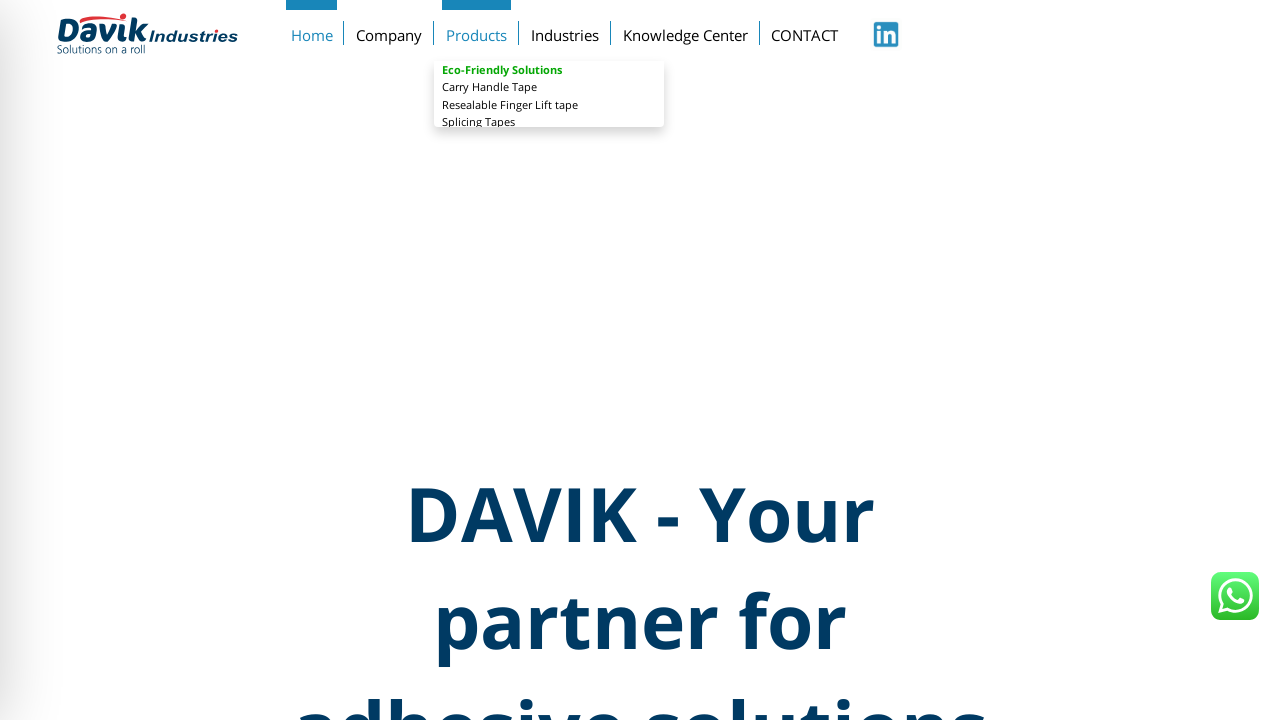

Verified One Sided Tapes option is visible in Products submenu
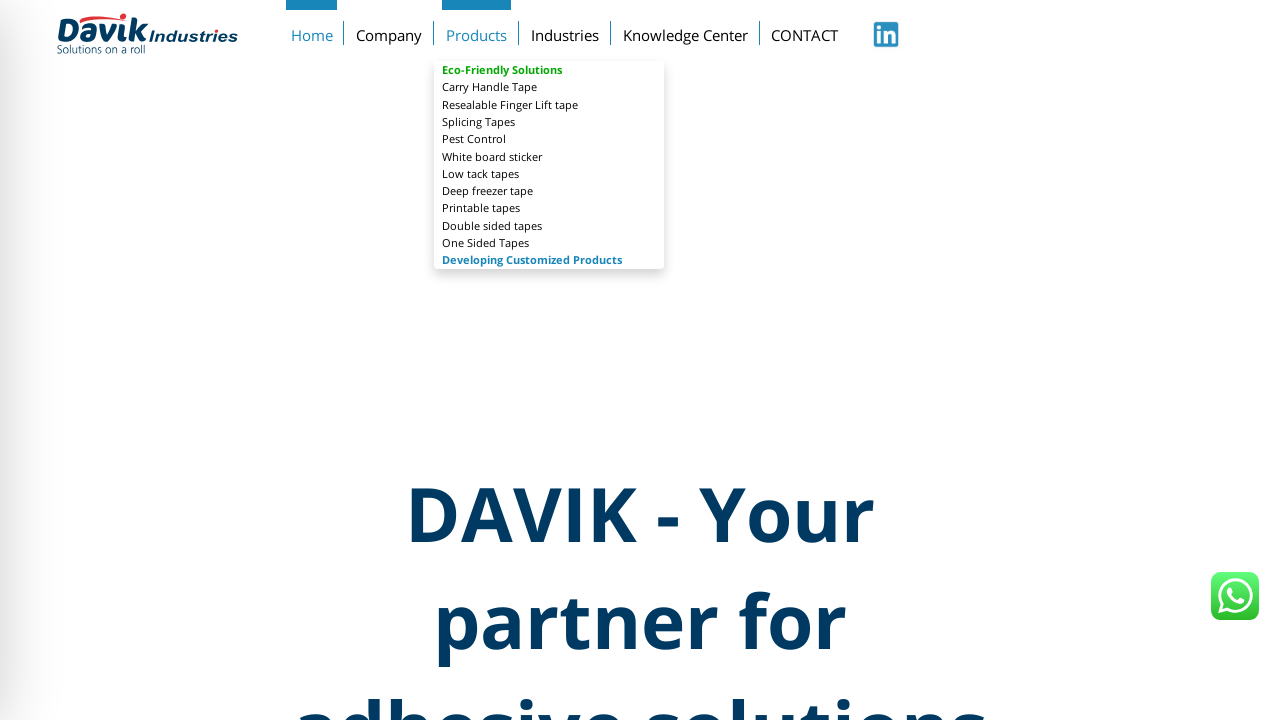

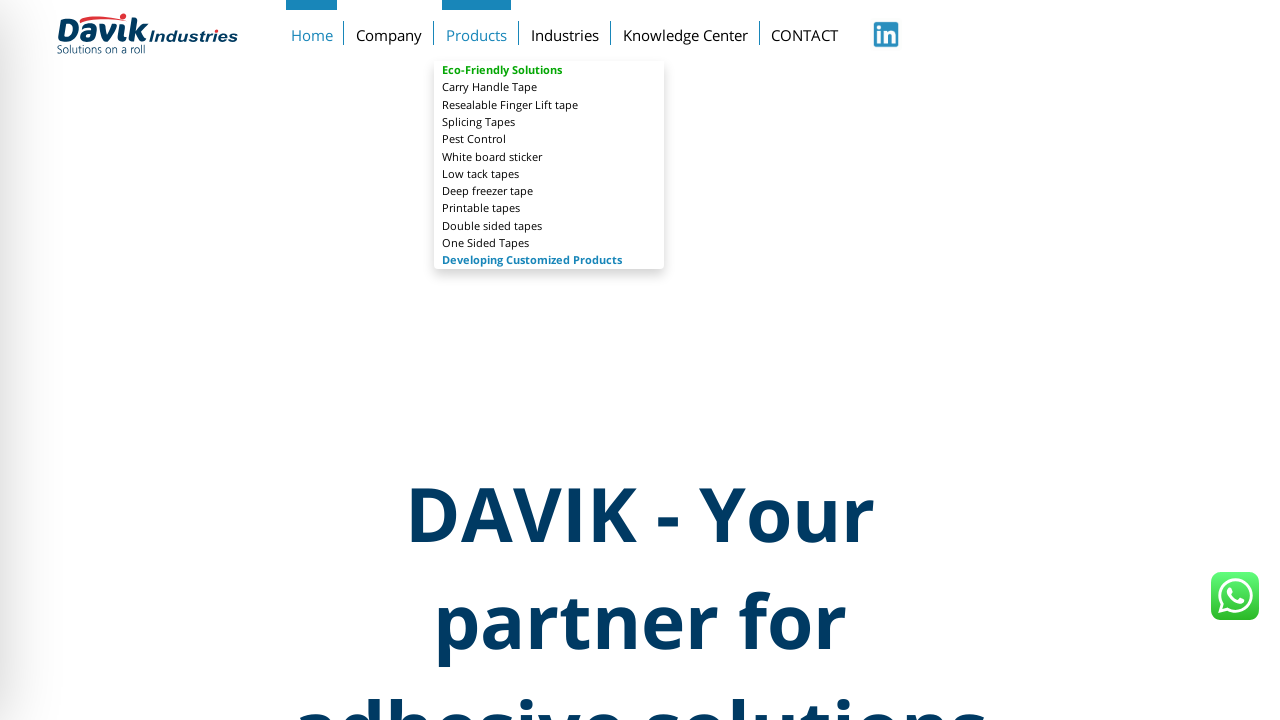